Tests radio button functionality by clicking on different radio buttons (hockey, football, yellow) and verifying they are selected

Starting URL: https://practice.cydeo.com/radio_buttons

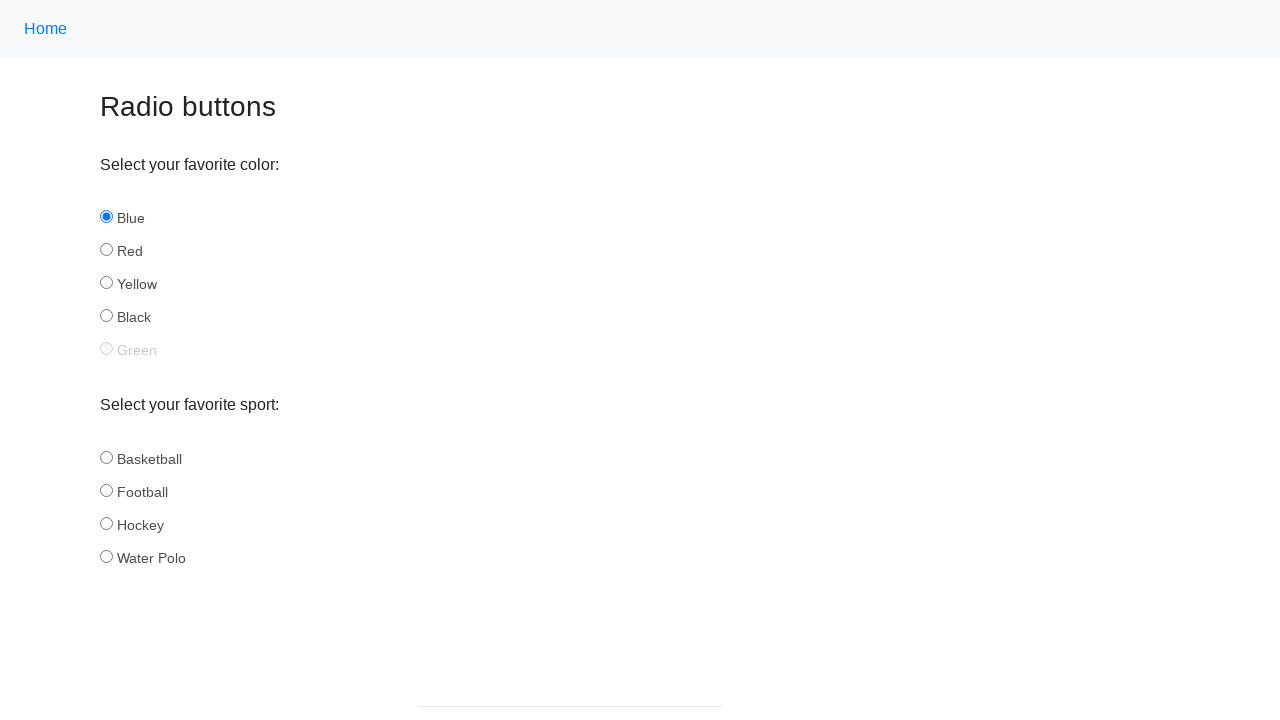

Clicked on hockey radio button in sport group at (106, 523) on input[name='sport'][id='hockey']
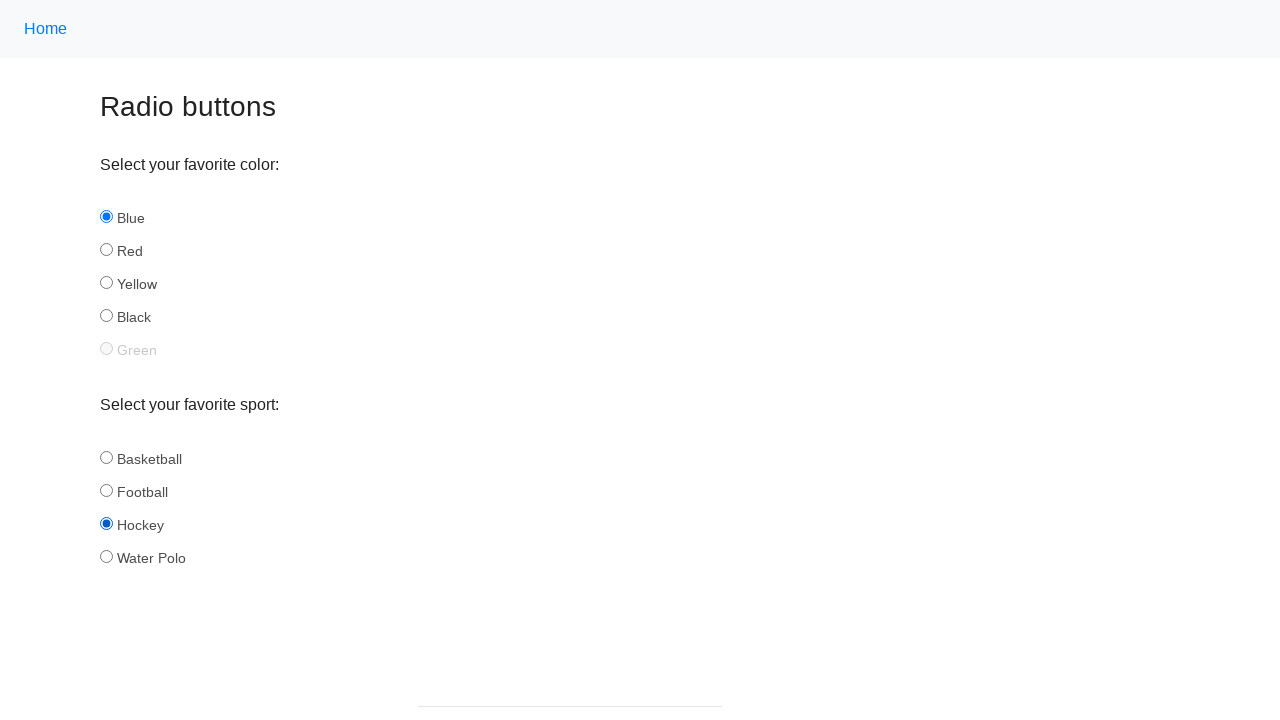

Verified hockey radio button is selected
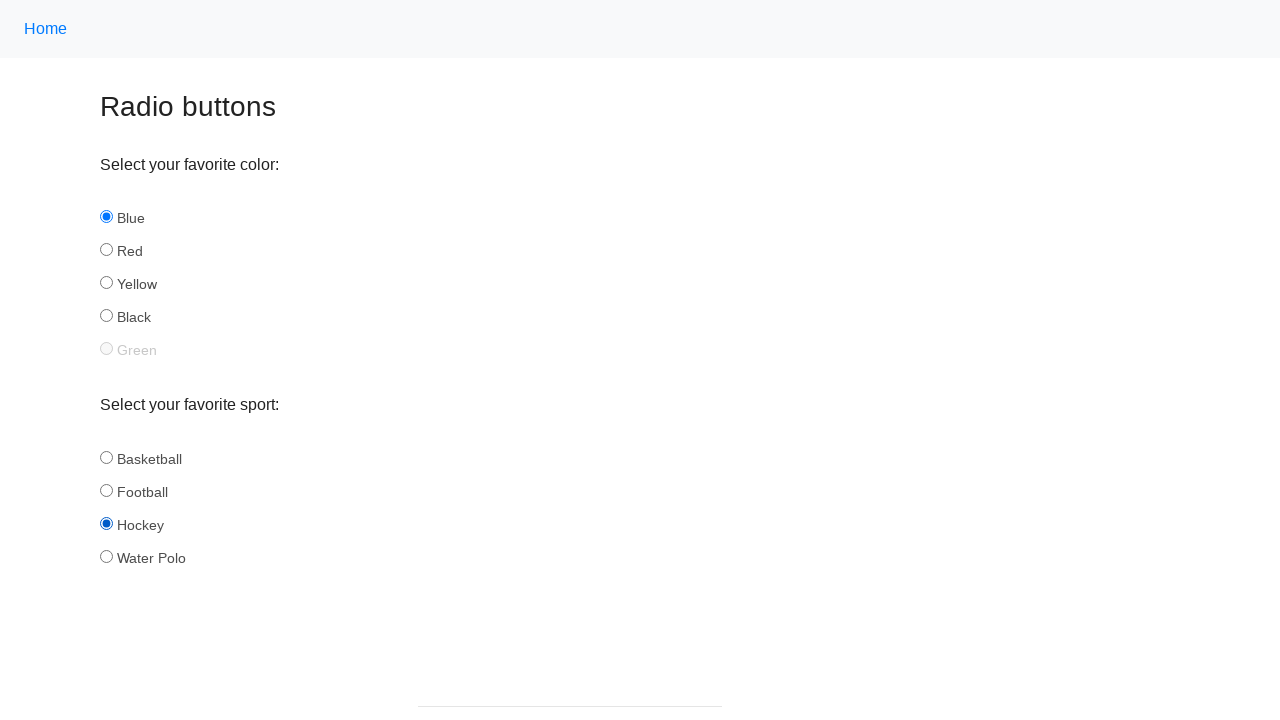

Clicked on football radio button in sport group at (106, 490) on input[name='sport'][id='football']
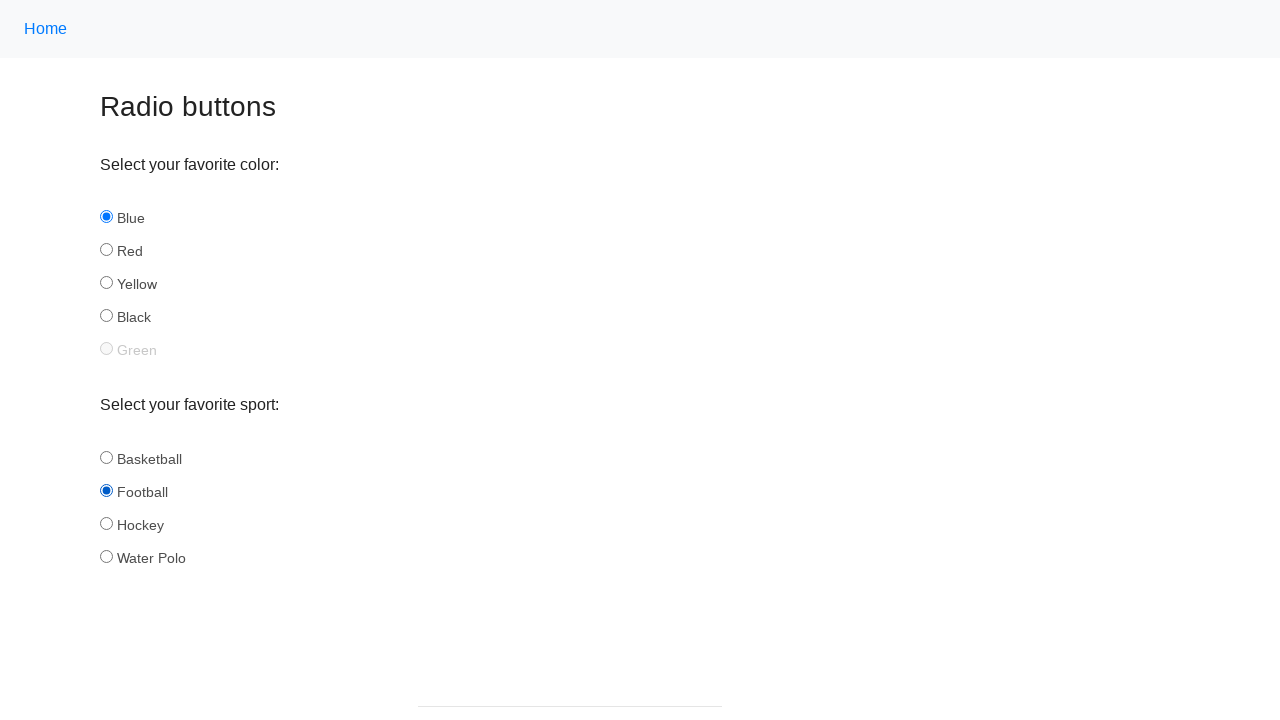

Verified football radio button is selected
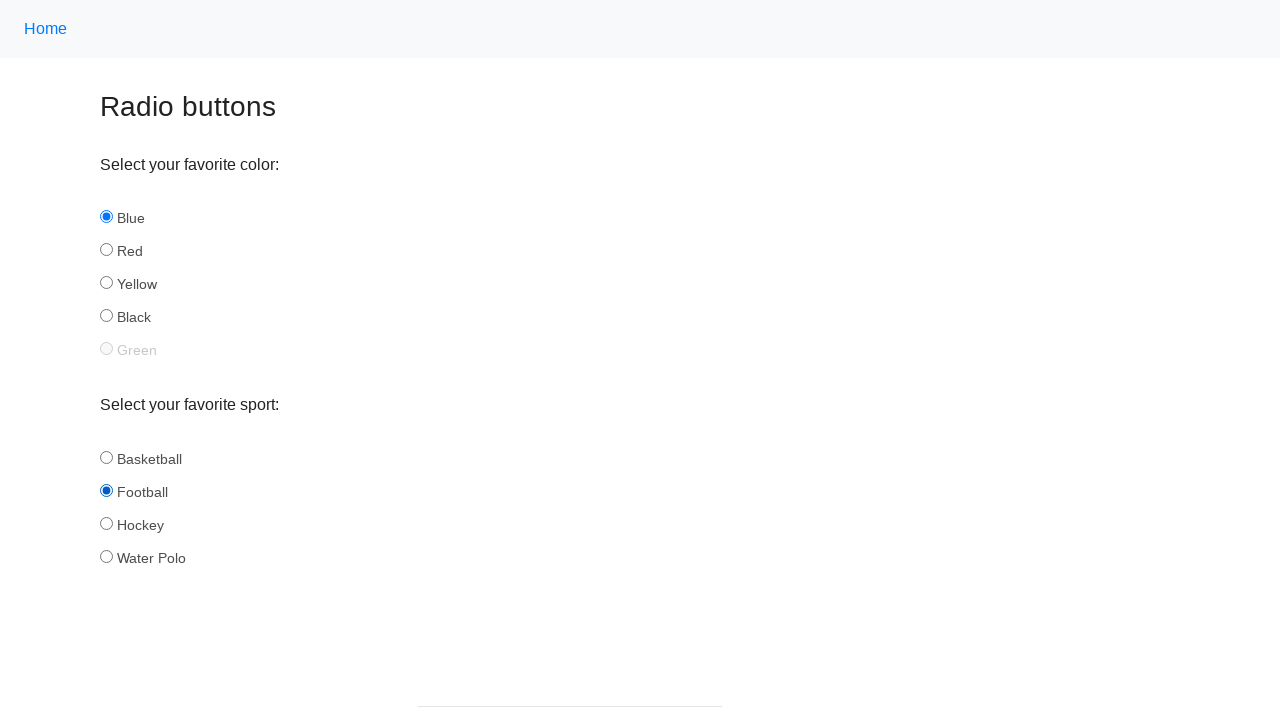

Clicked on yellow radio button in color group at (106, 283) on input[name='color'][id='yellow']
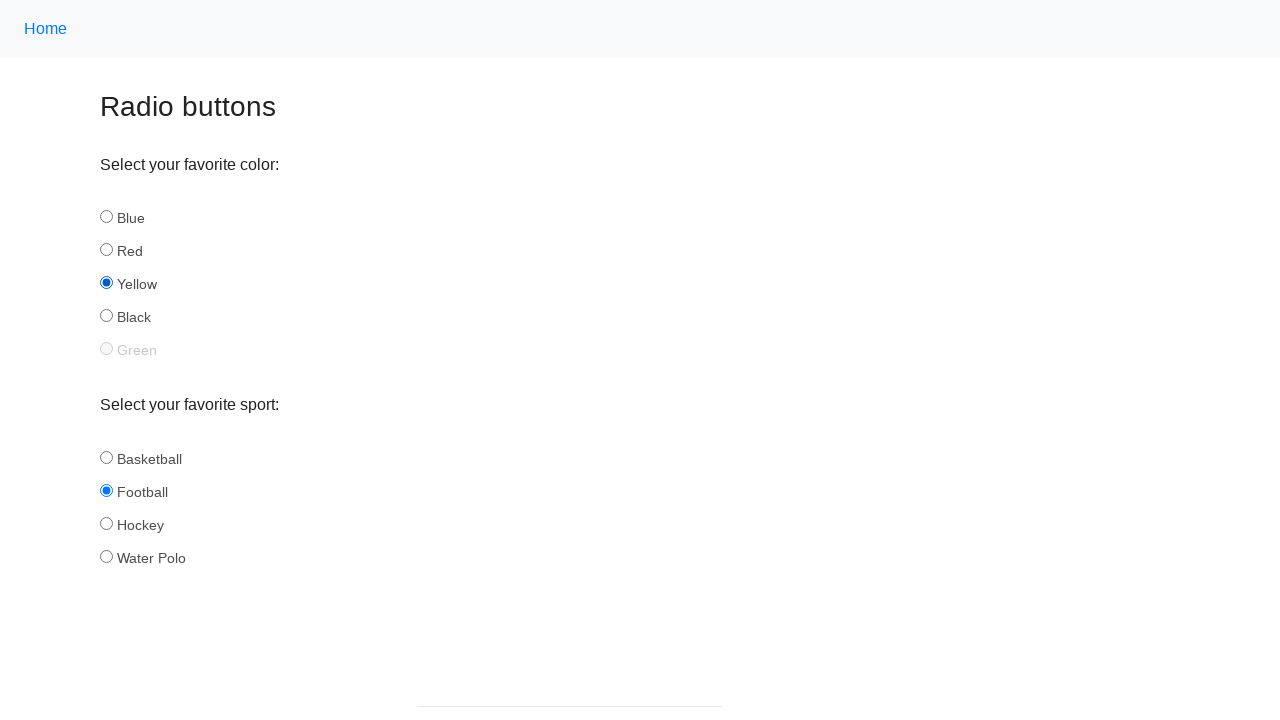

Verified yellow radio button is selected
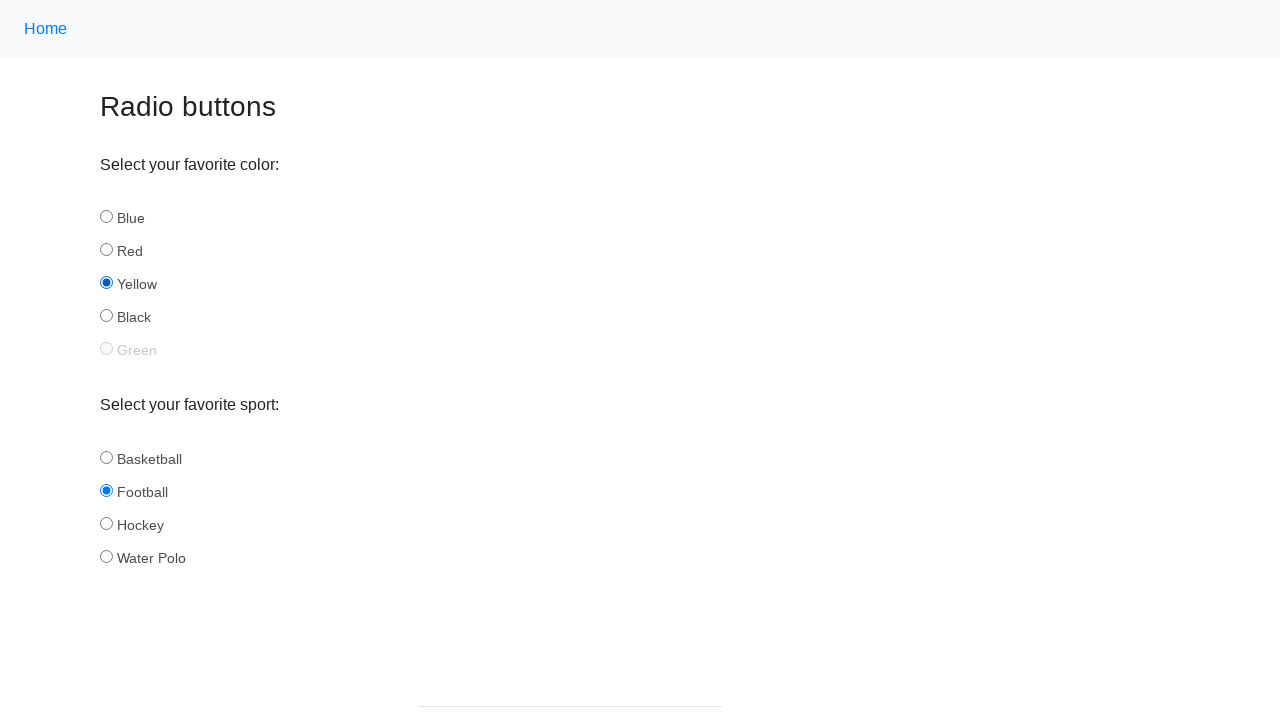

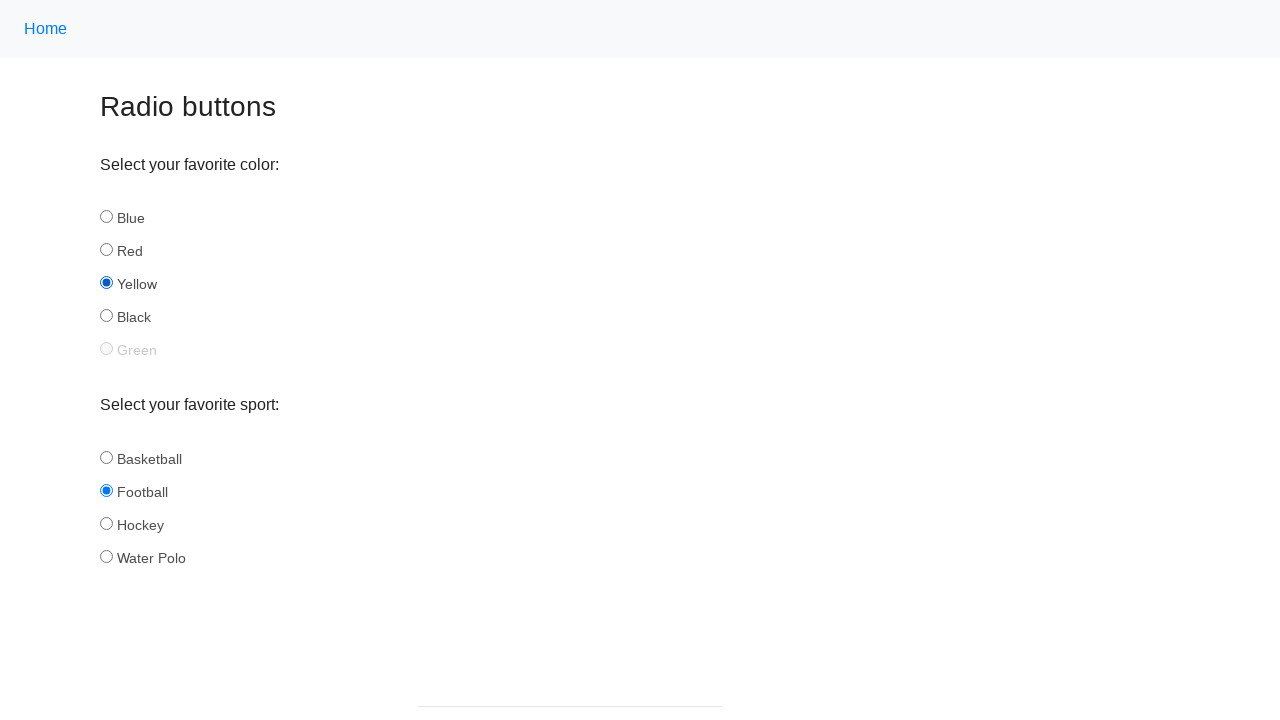